Verifies that the button value matches expected text when compared case-insensitively.

Starting URL: https://kristinek.github.io/site/examples/locators

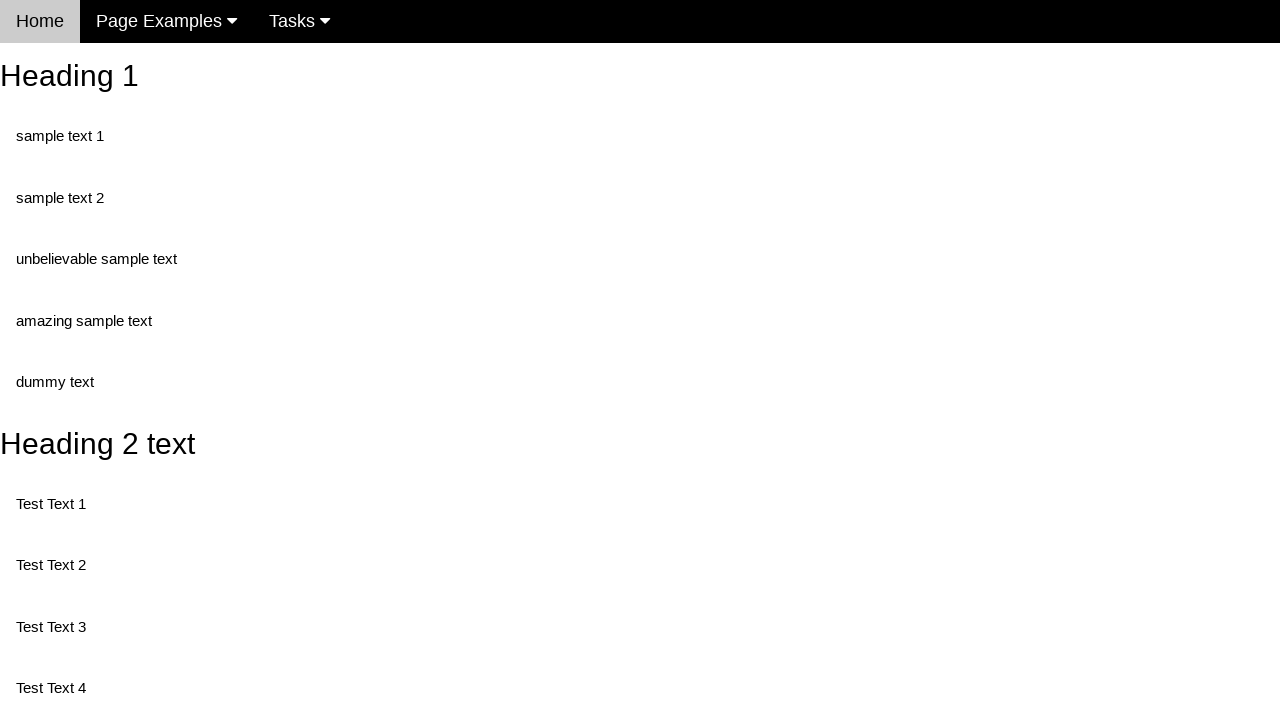

Navigated to locators example page
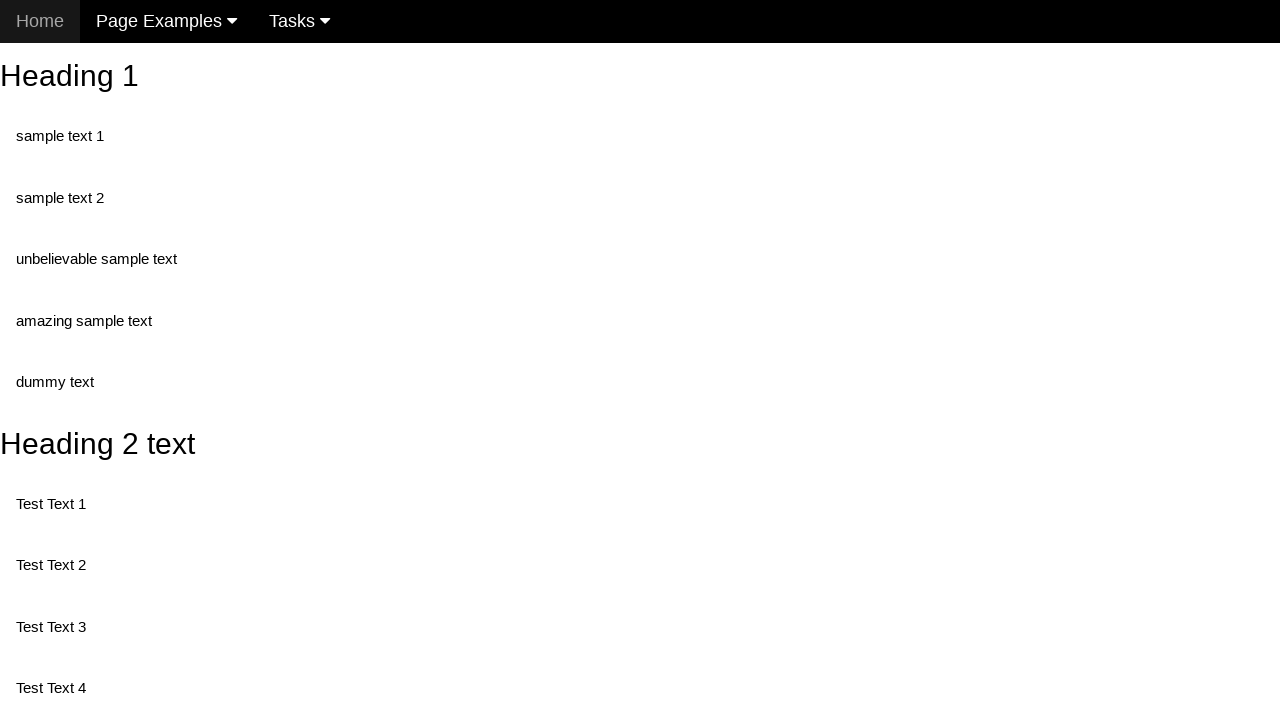

Retrieved button value attribute from #buttonId element
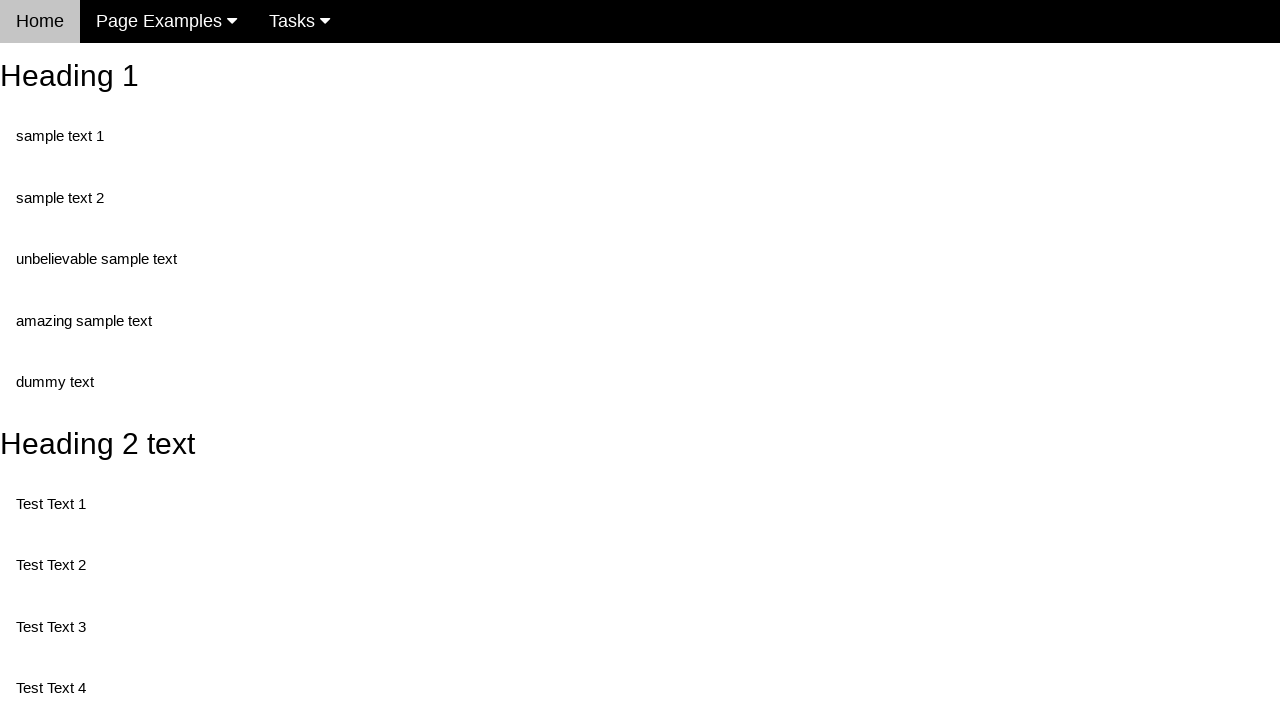

Asserted button value matches expected text 'this is Also a Button' (case insensitive)
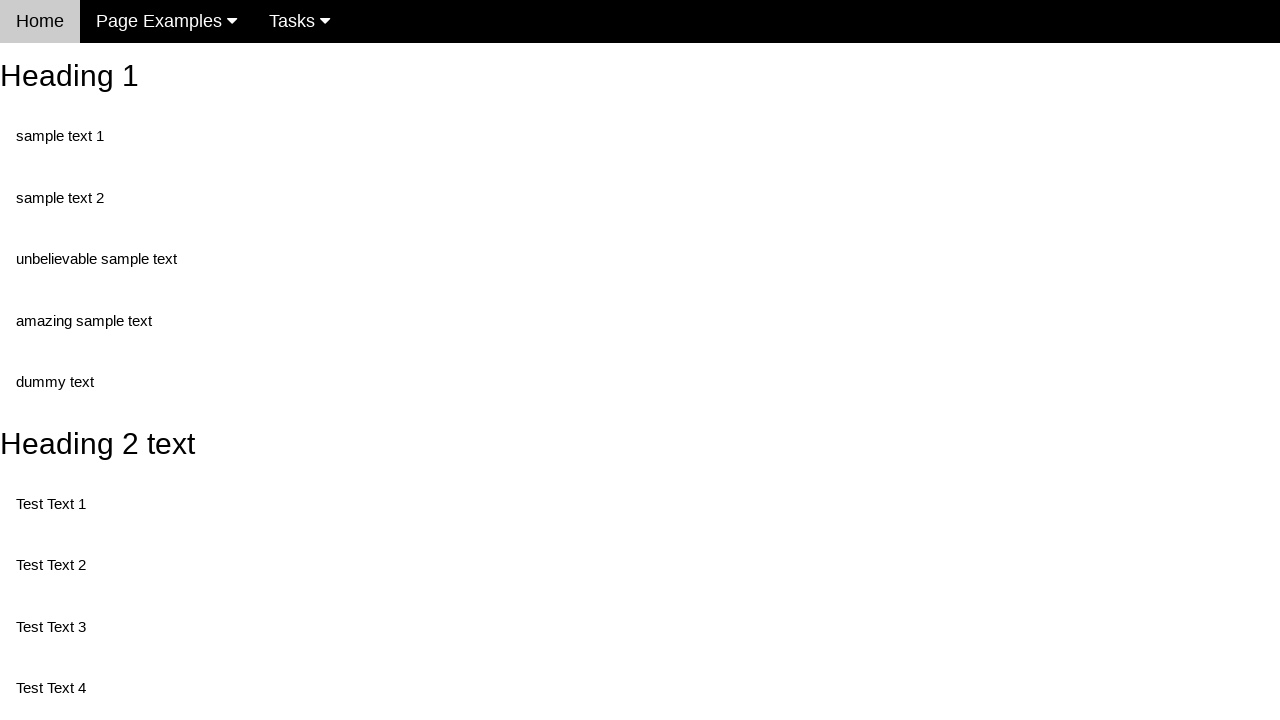

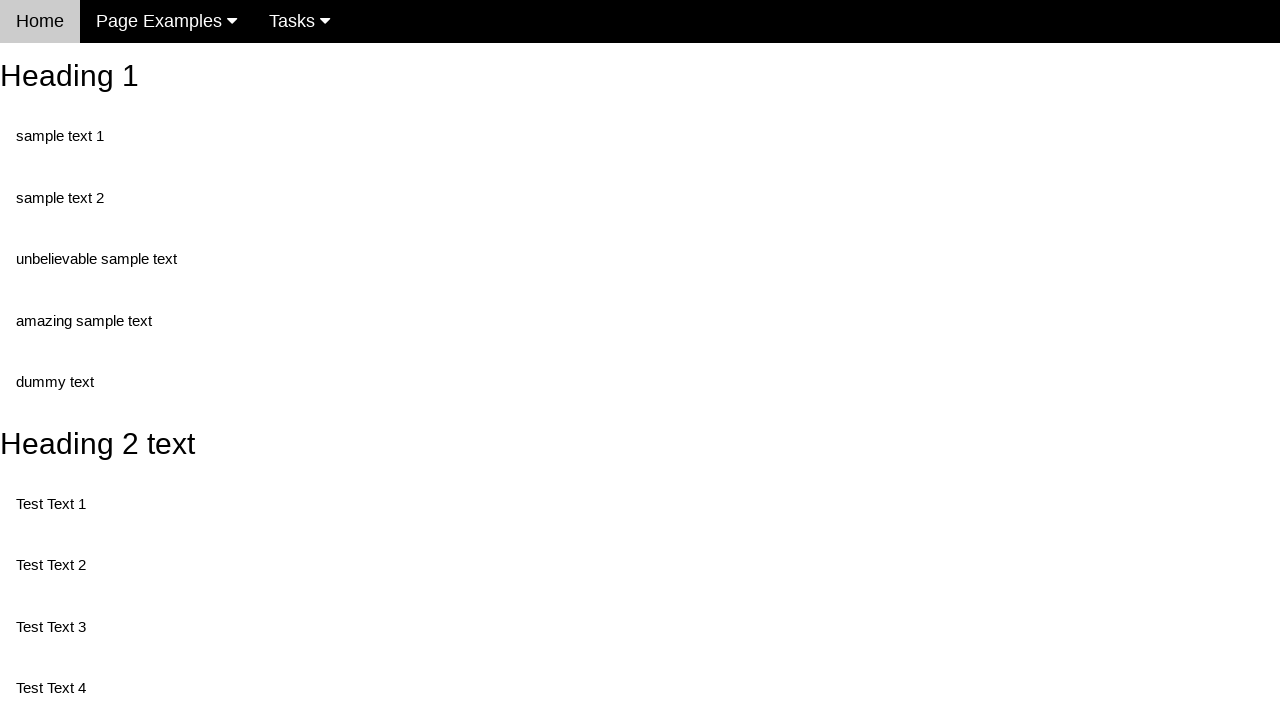